Opens a browser, navigates to a demo page, maximizes the window, retrieves the page title and current URL, then closes the browser. This is a basic browser open/close demonstration.

Starting URL: https://demo.actitime.com/login.do

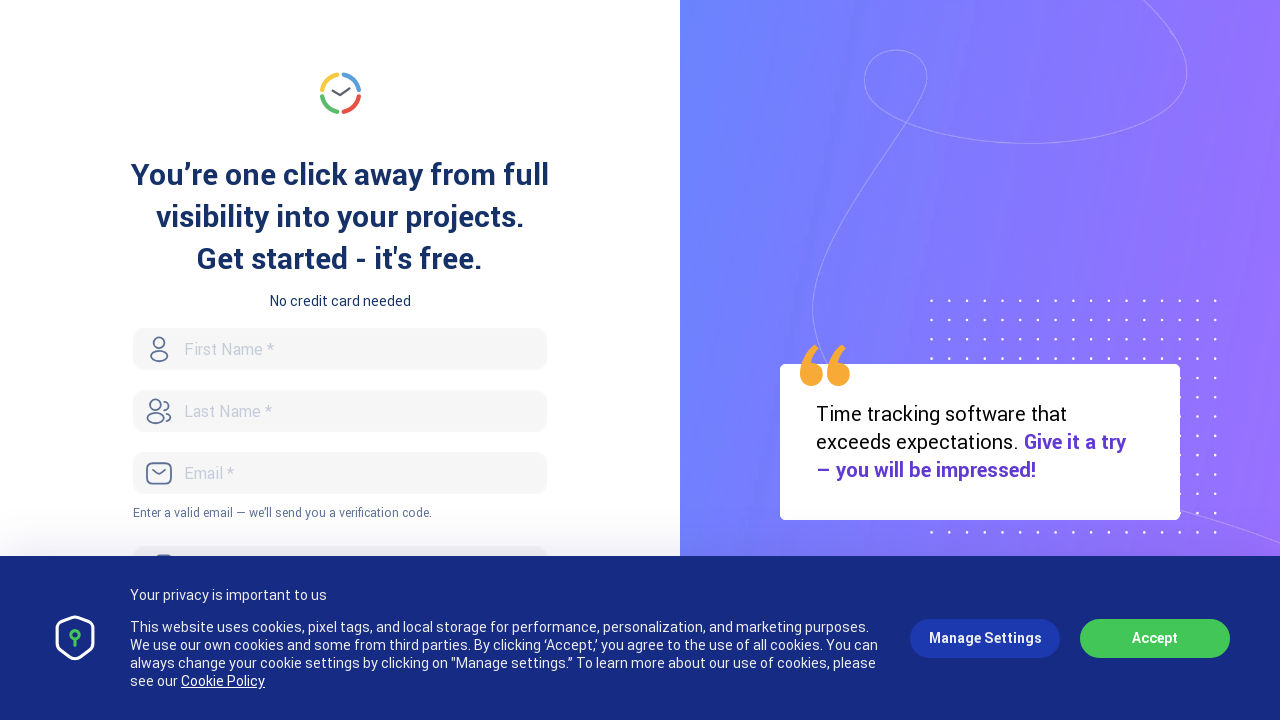

Set viewport size to 1920x1080 to maximize browser window
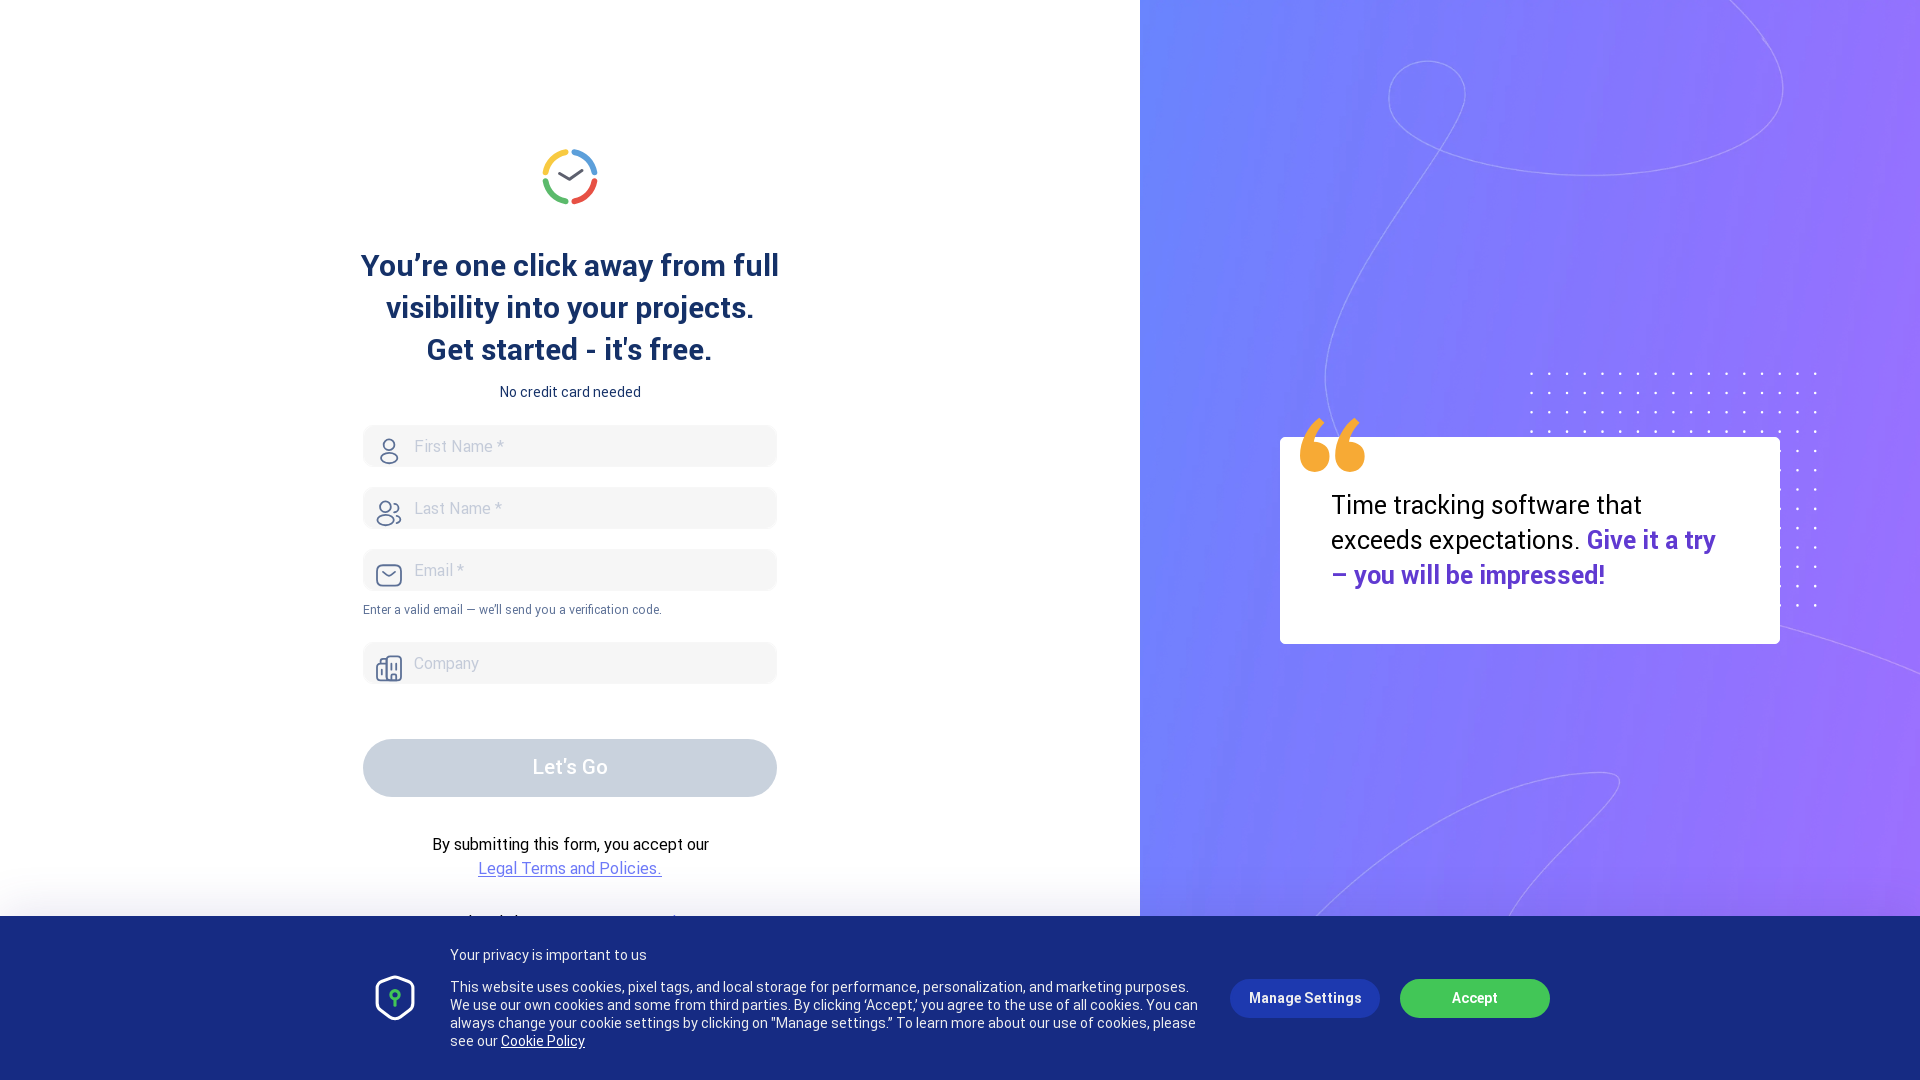

Page DOM content loaded
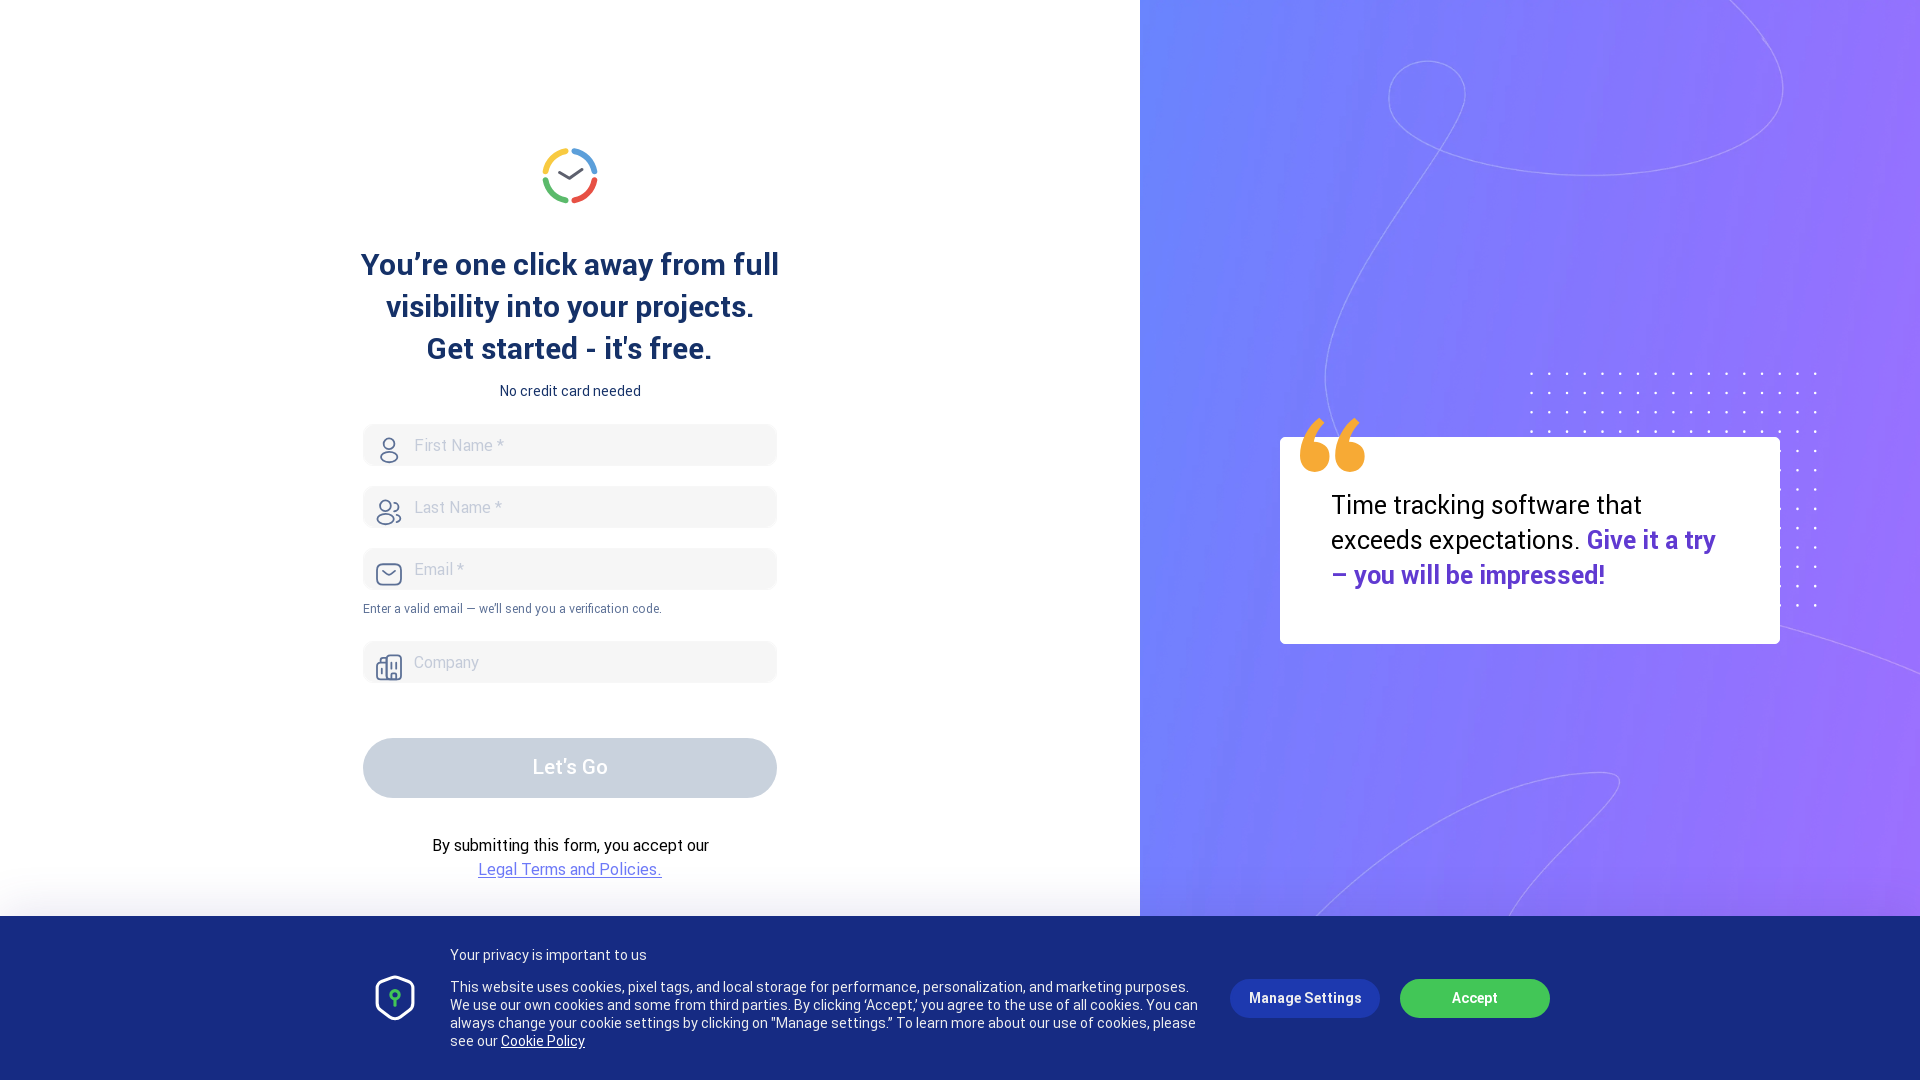

Retrieved page title: 'Free Timesheet Online Trial'
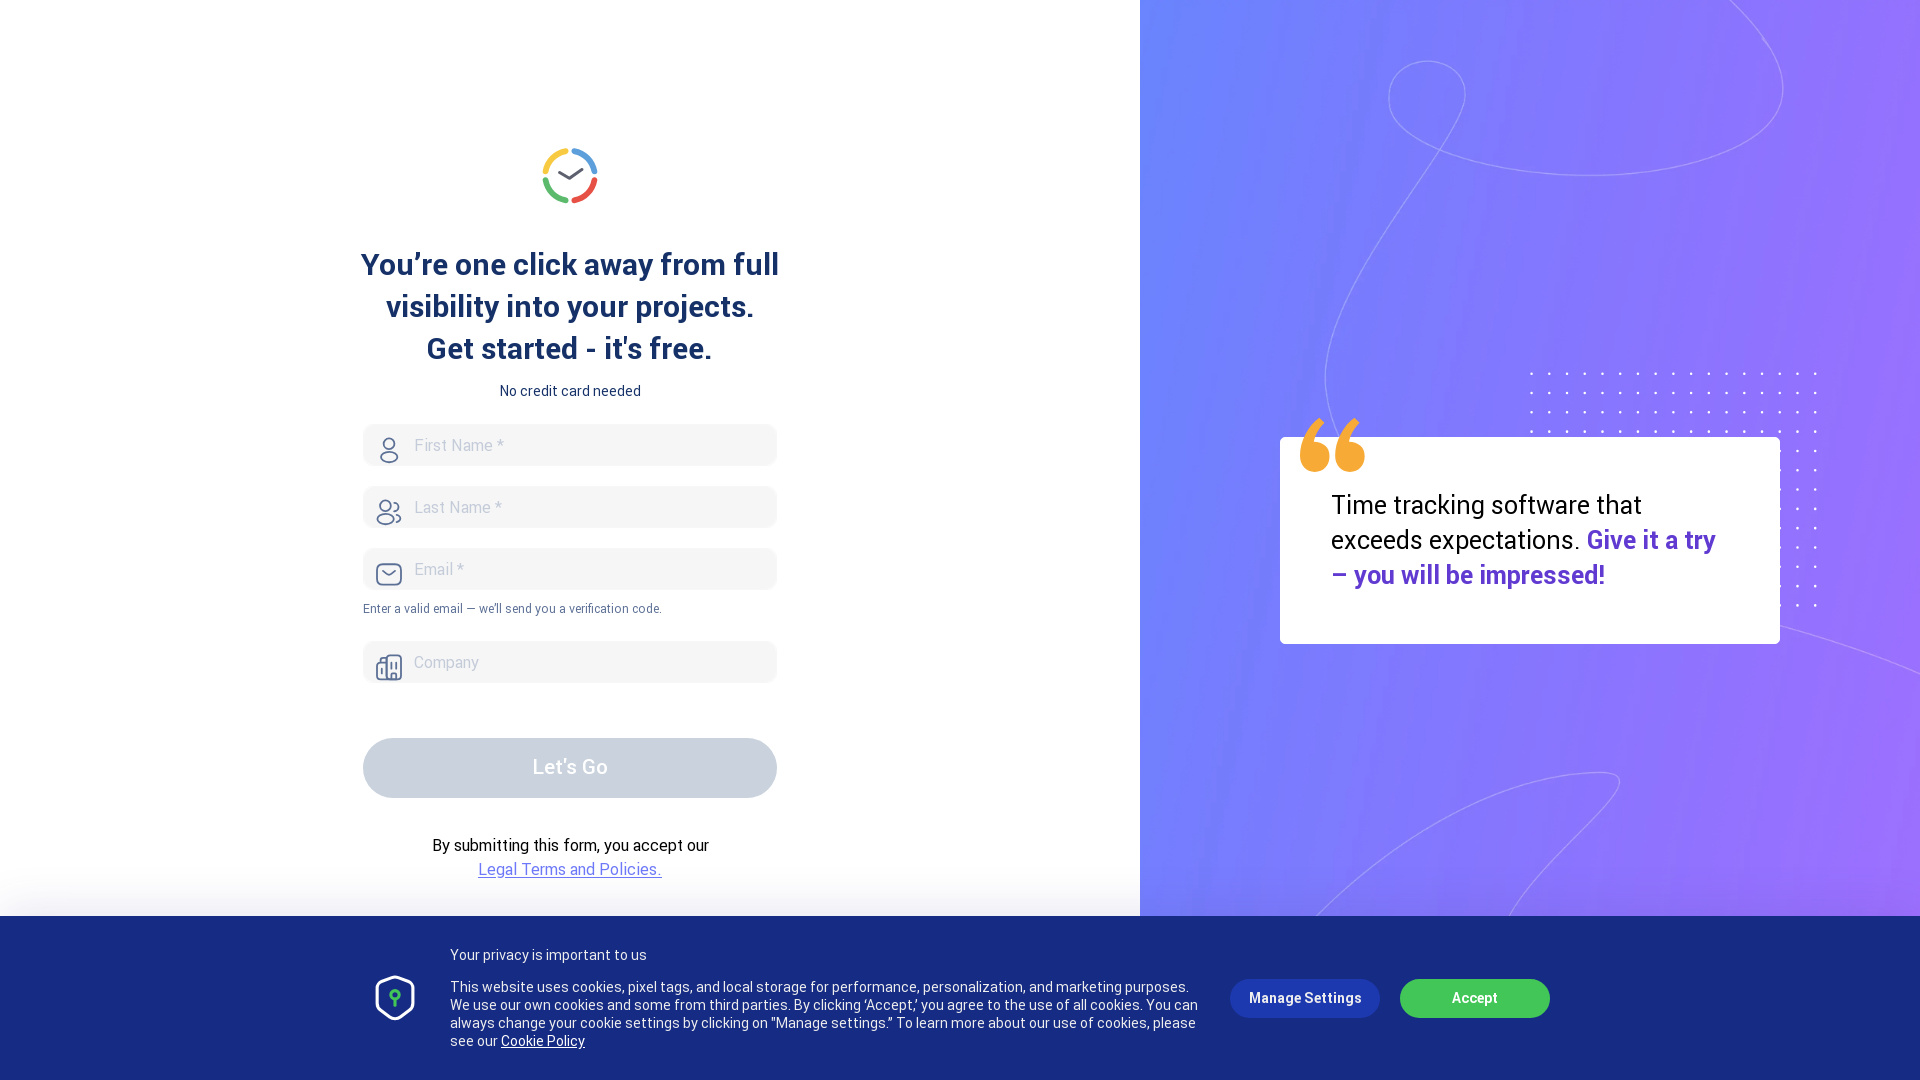

Retrieved current URL: 'https://www.actitime.com/free-online-trial'
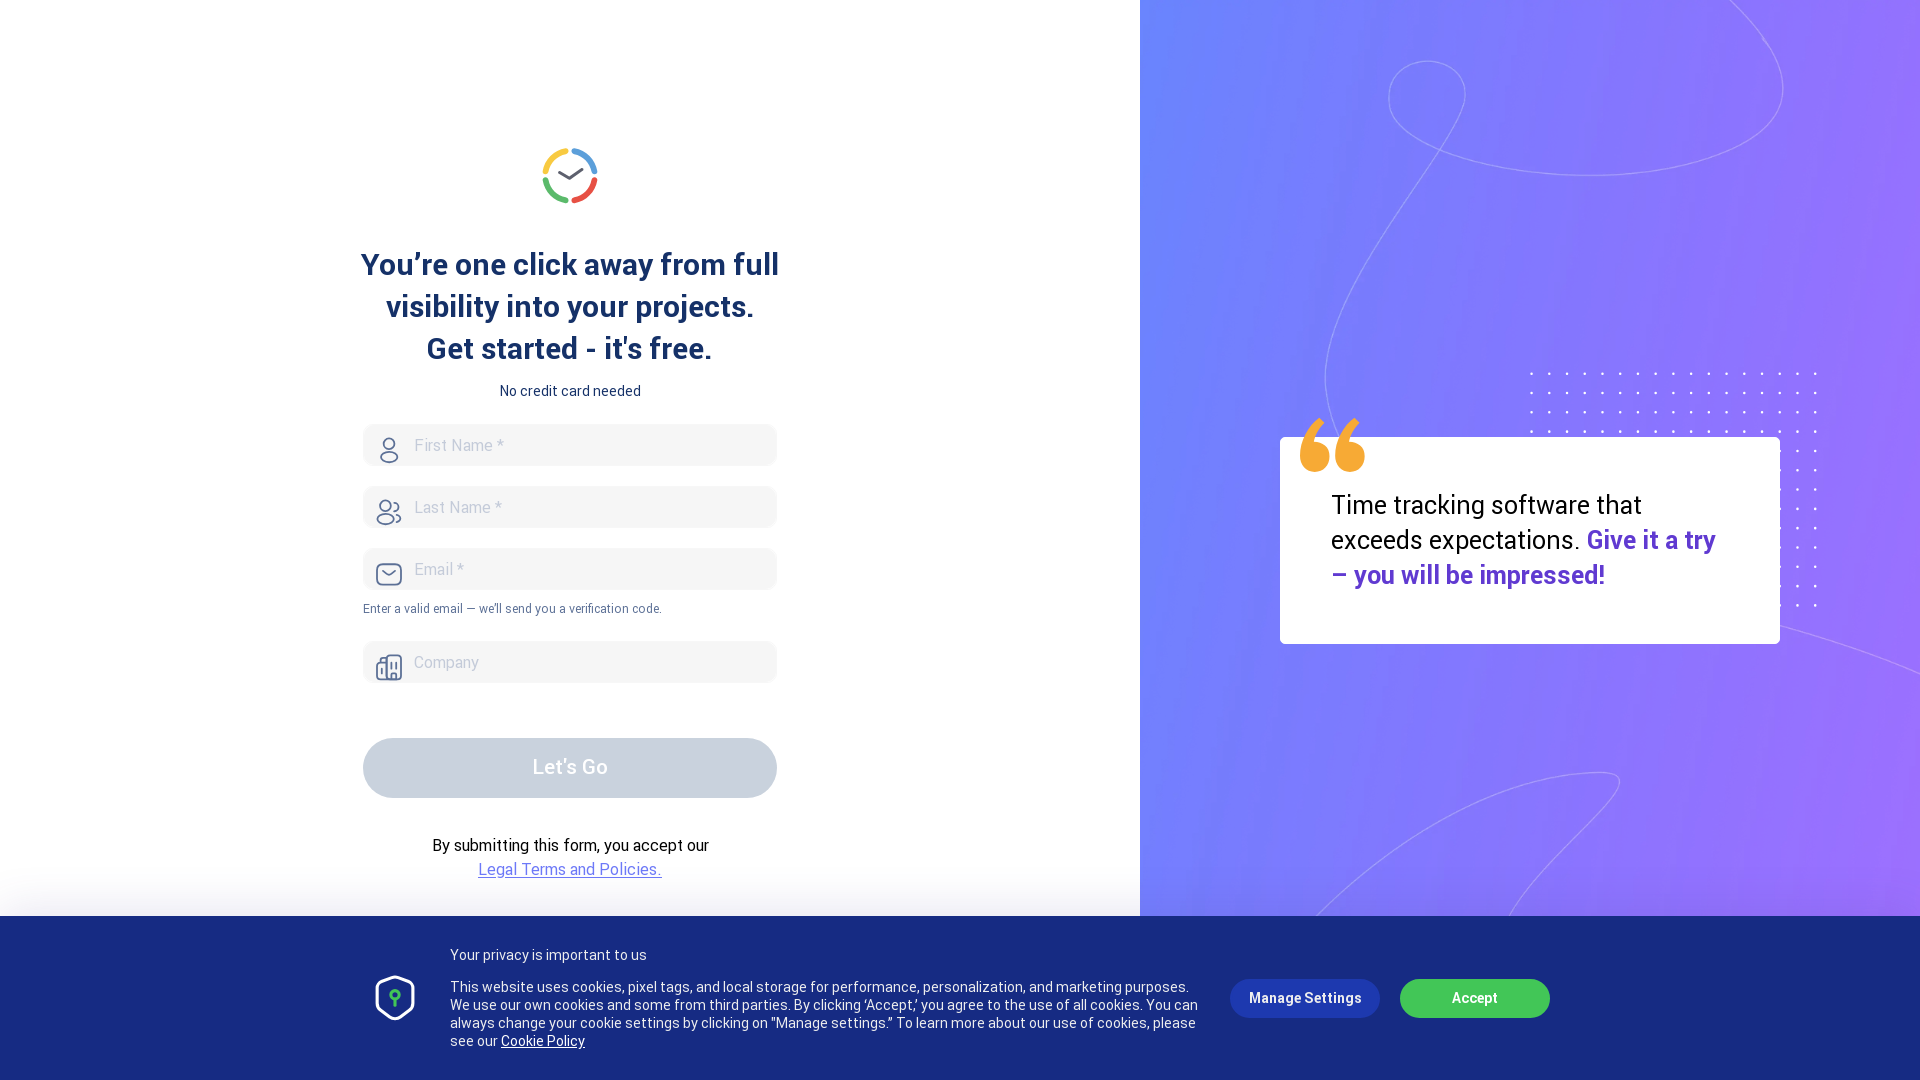

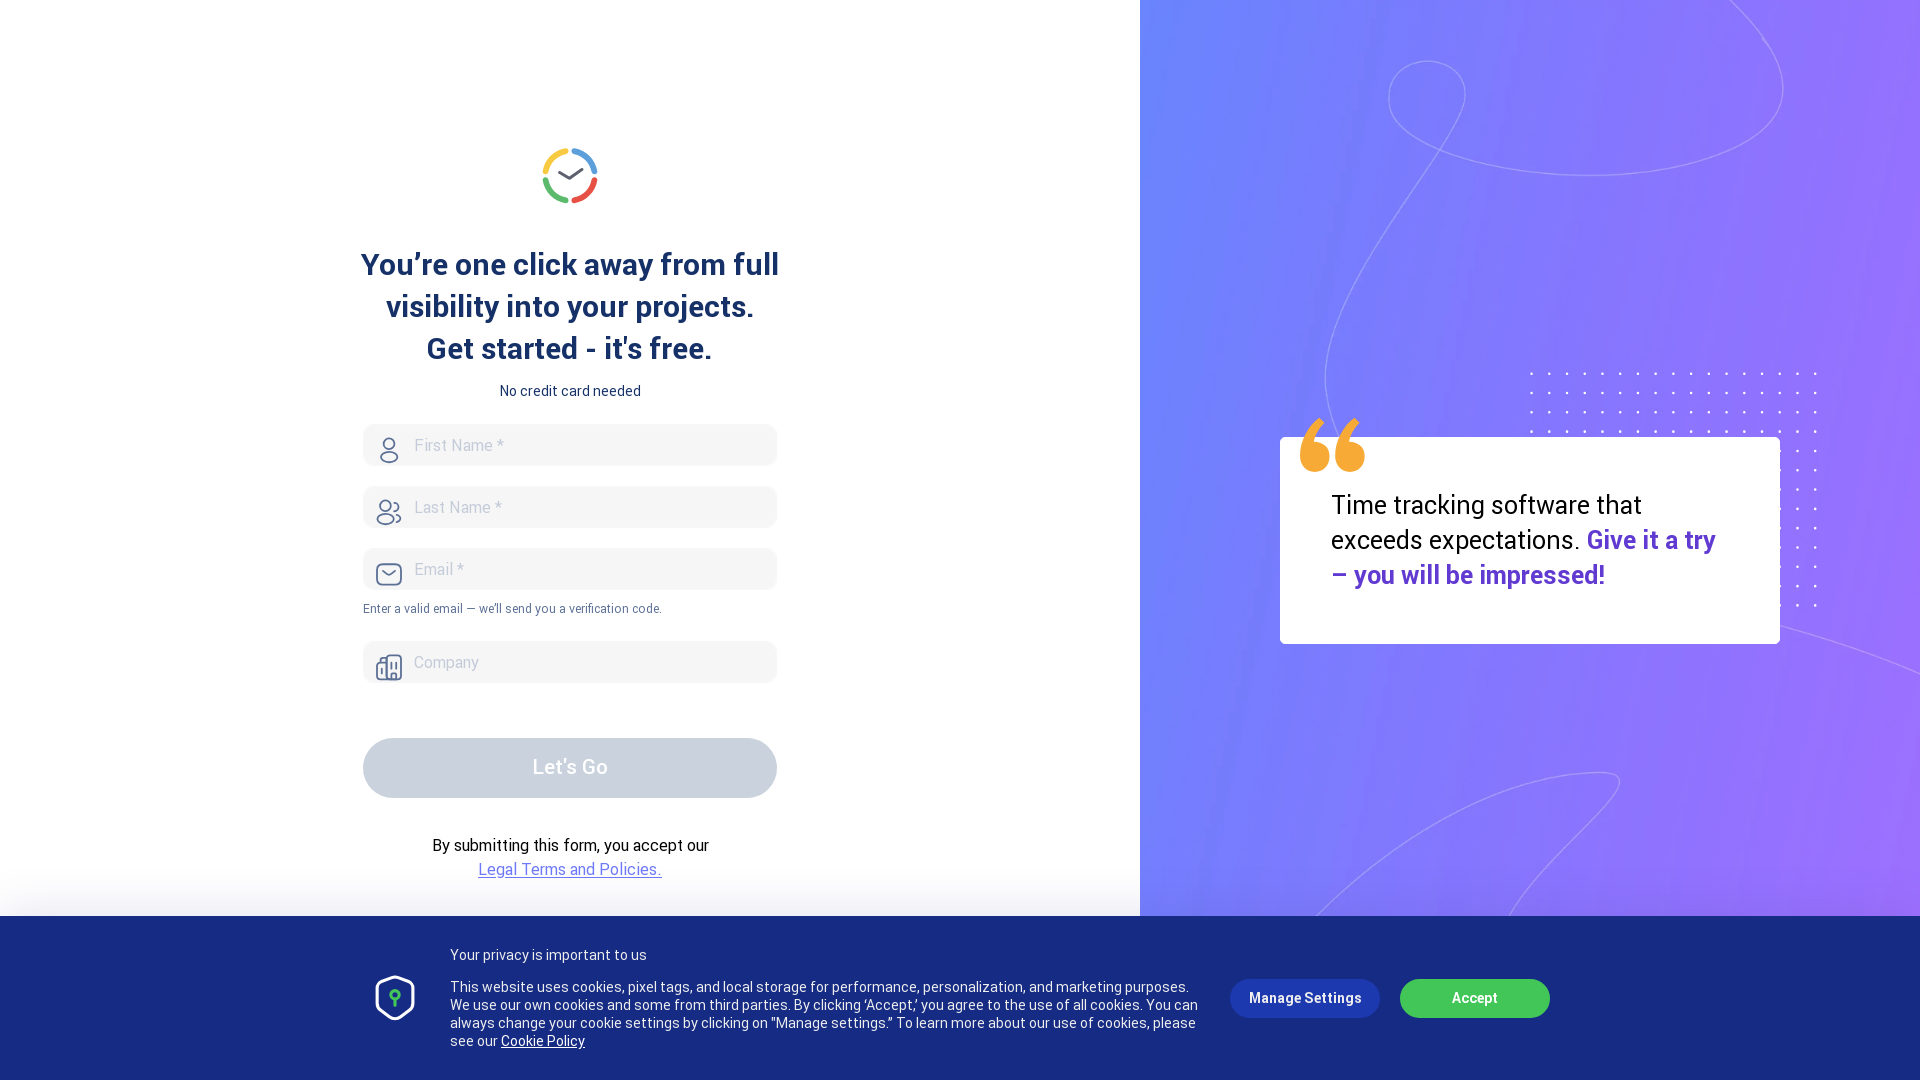